Tests a web form by filling various input types including text, password, textarea, dropdown select, datalist, and color picker, then submits the form.

Starting URL: https://www.selenium.dev/selenium/web/web-form.html

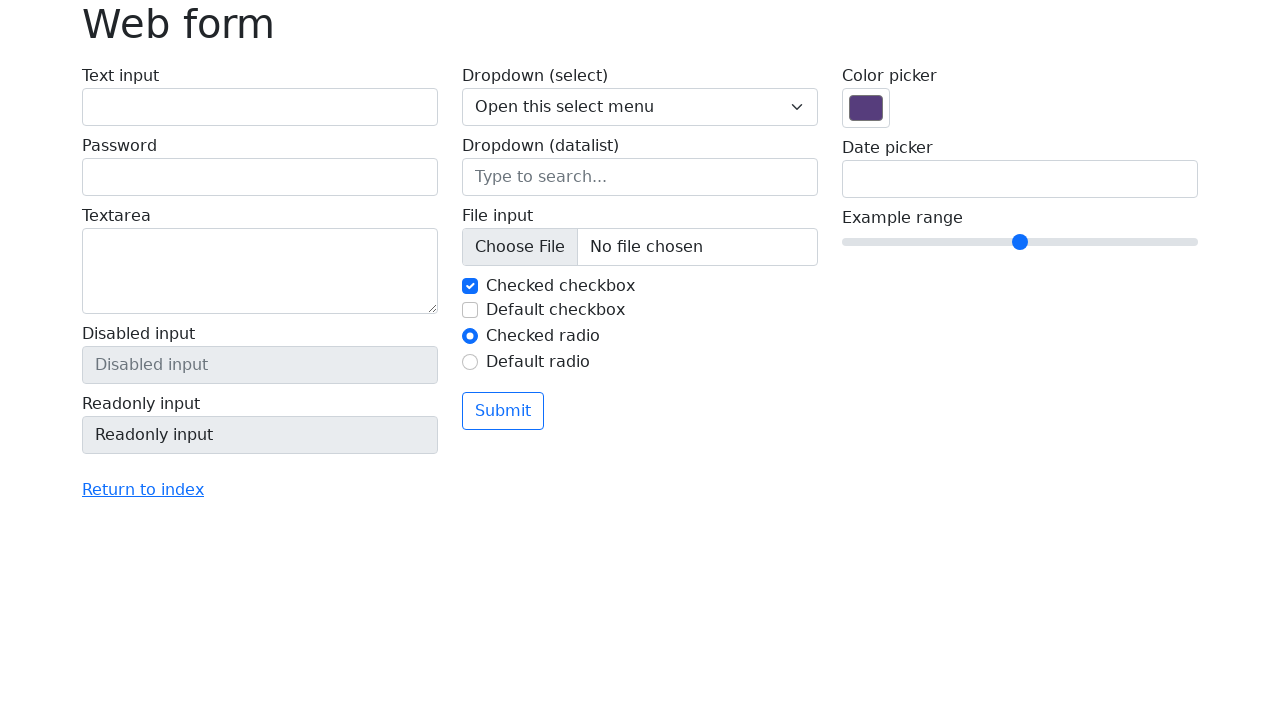

Clicked on text input field at (260, 107) on #my-text-id
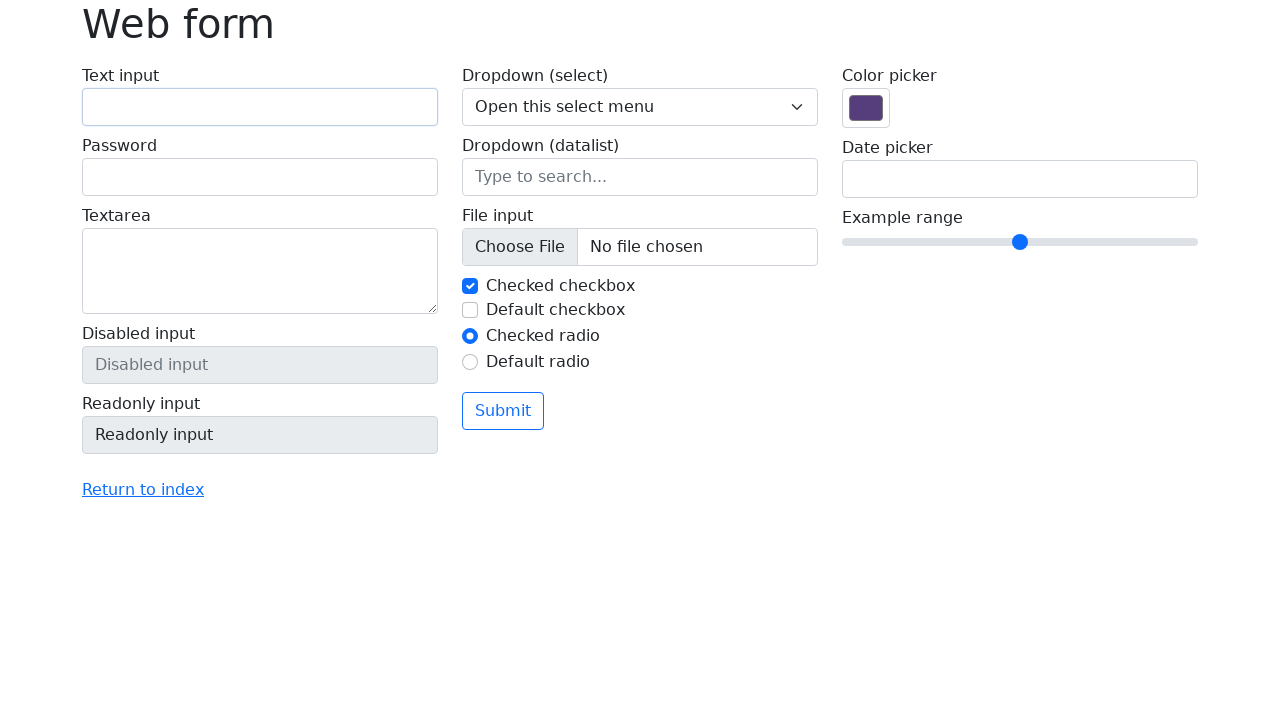

Filled text input with name '홍길동' on #my-text-id
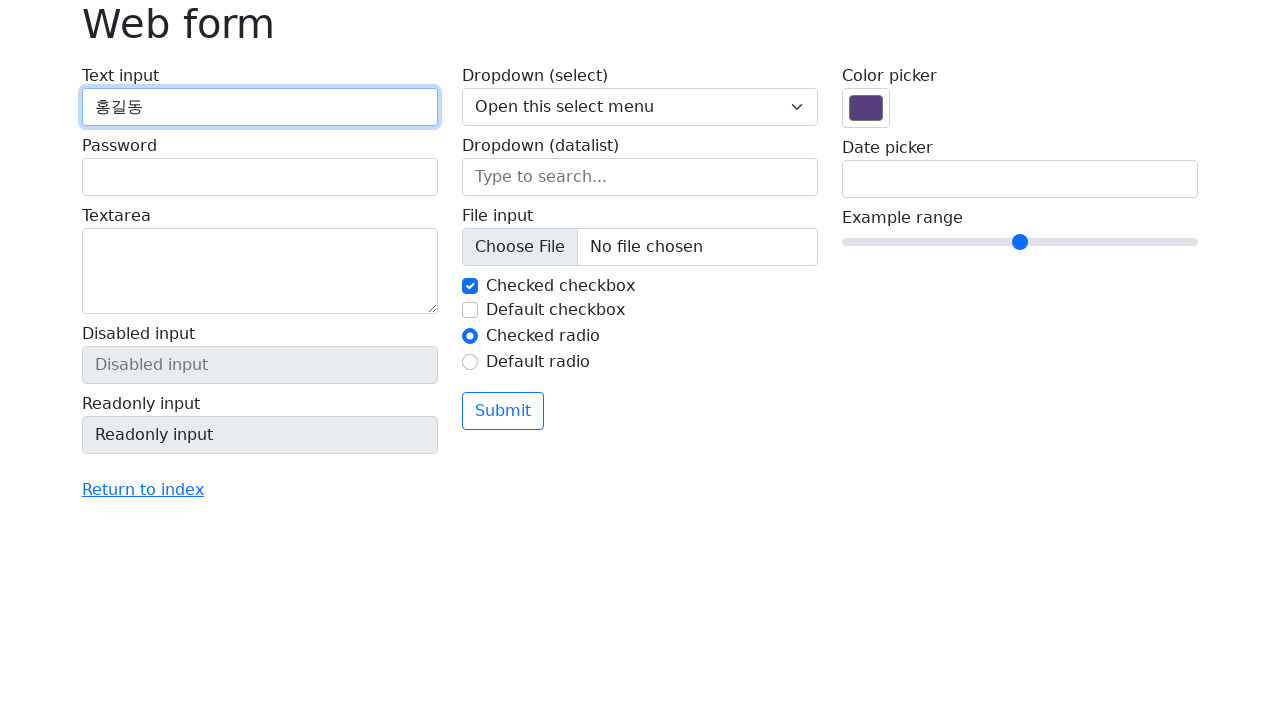

Filled password field with '0203' on input[name='my-password']
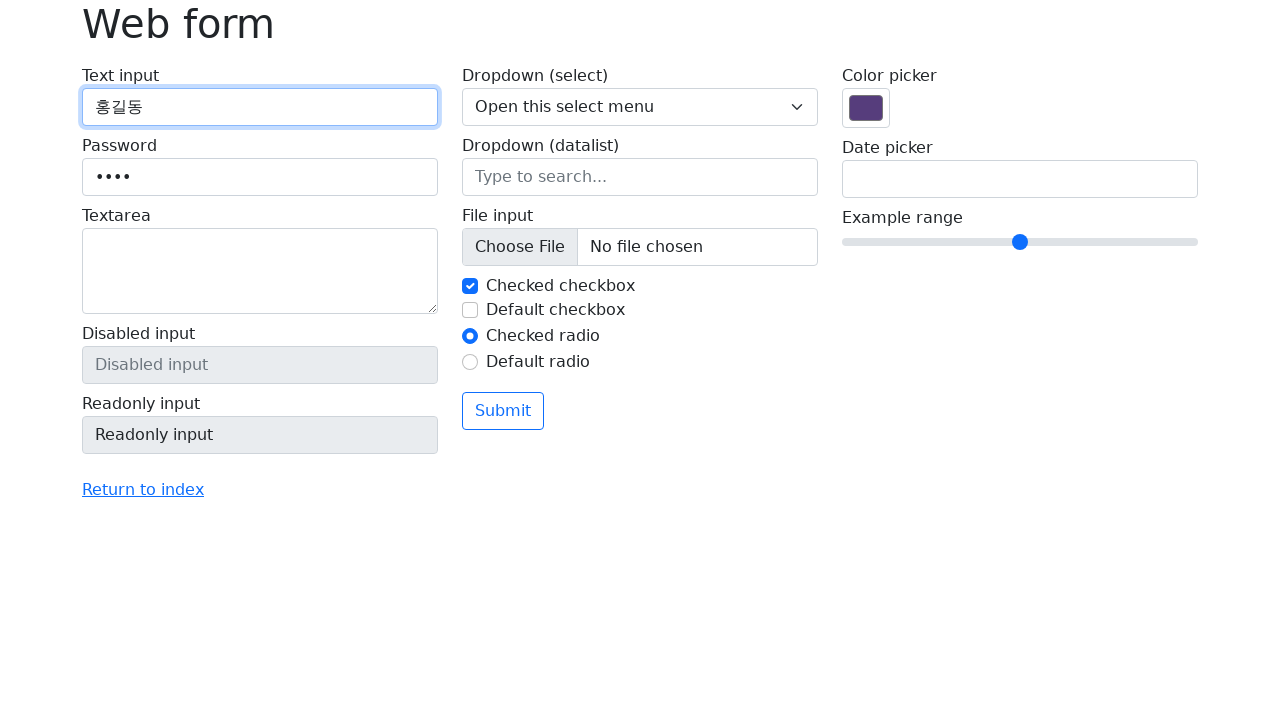

Filled textarea with Korean text on textarea[name='my-textarea']
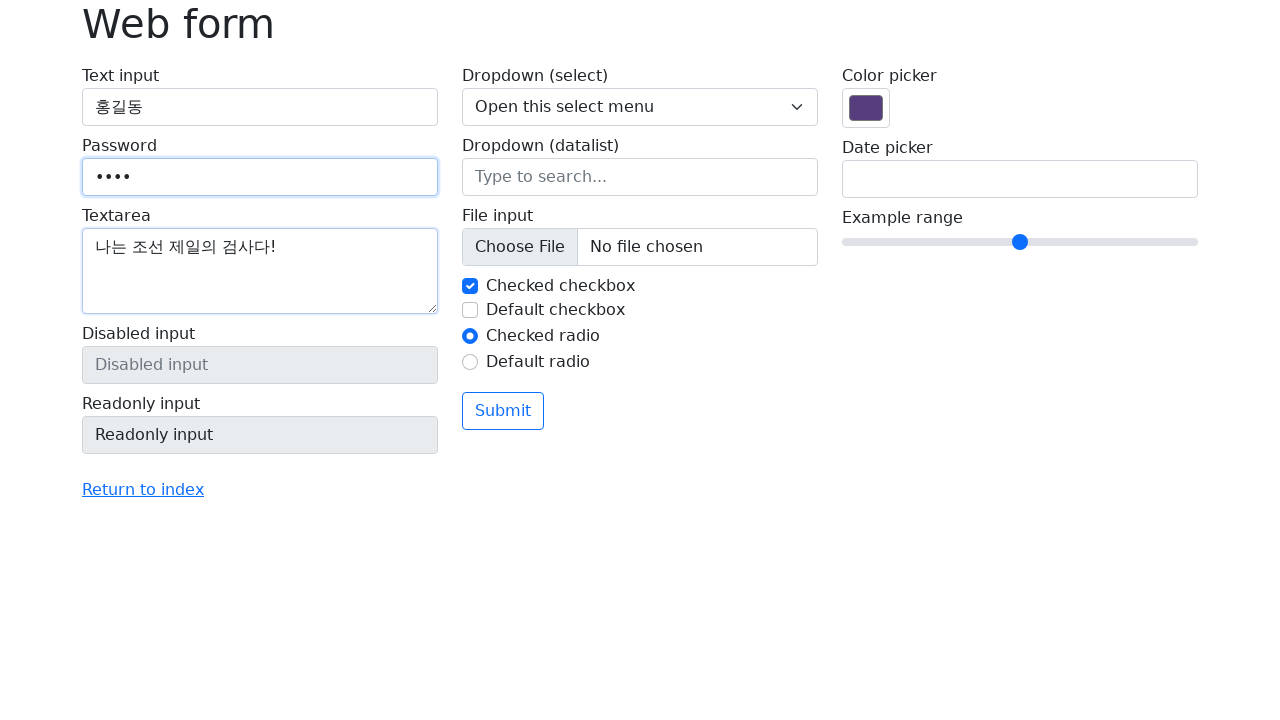

Clicked on select dropdown at (640, 107) on select[name='my-select']
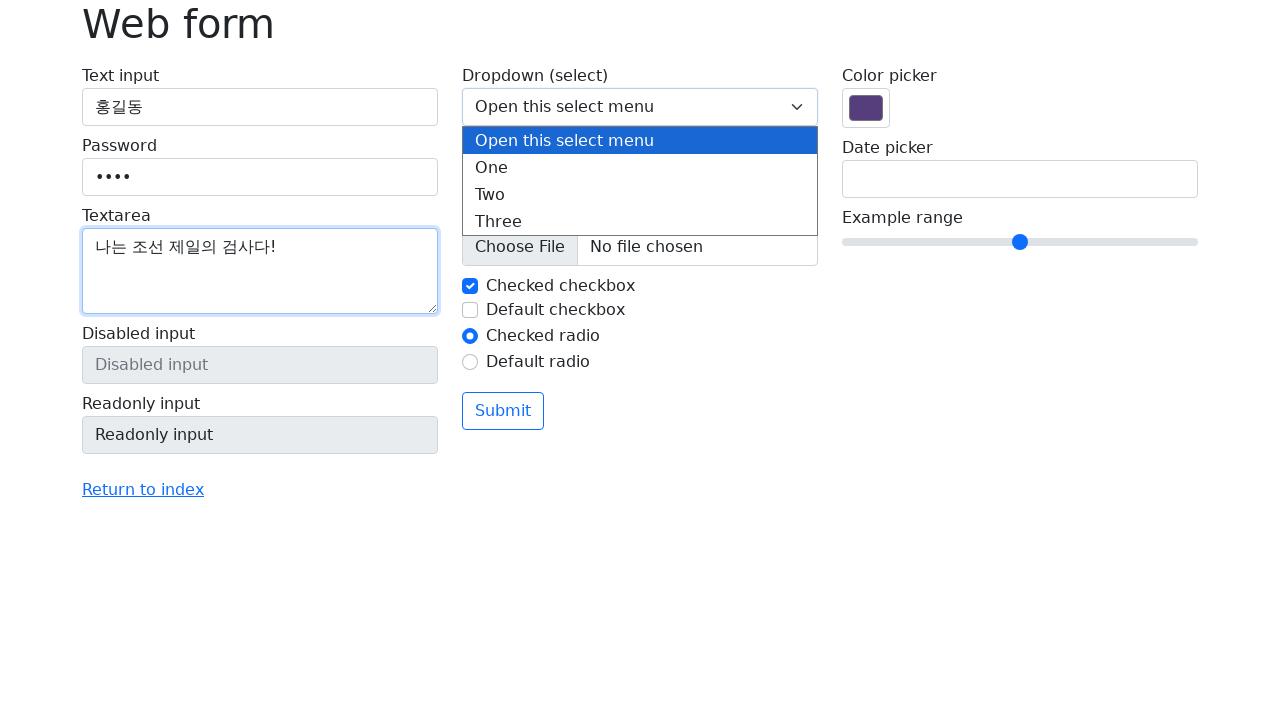

Selected 'Two' option from dropdown on select[name='my-select']
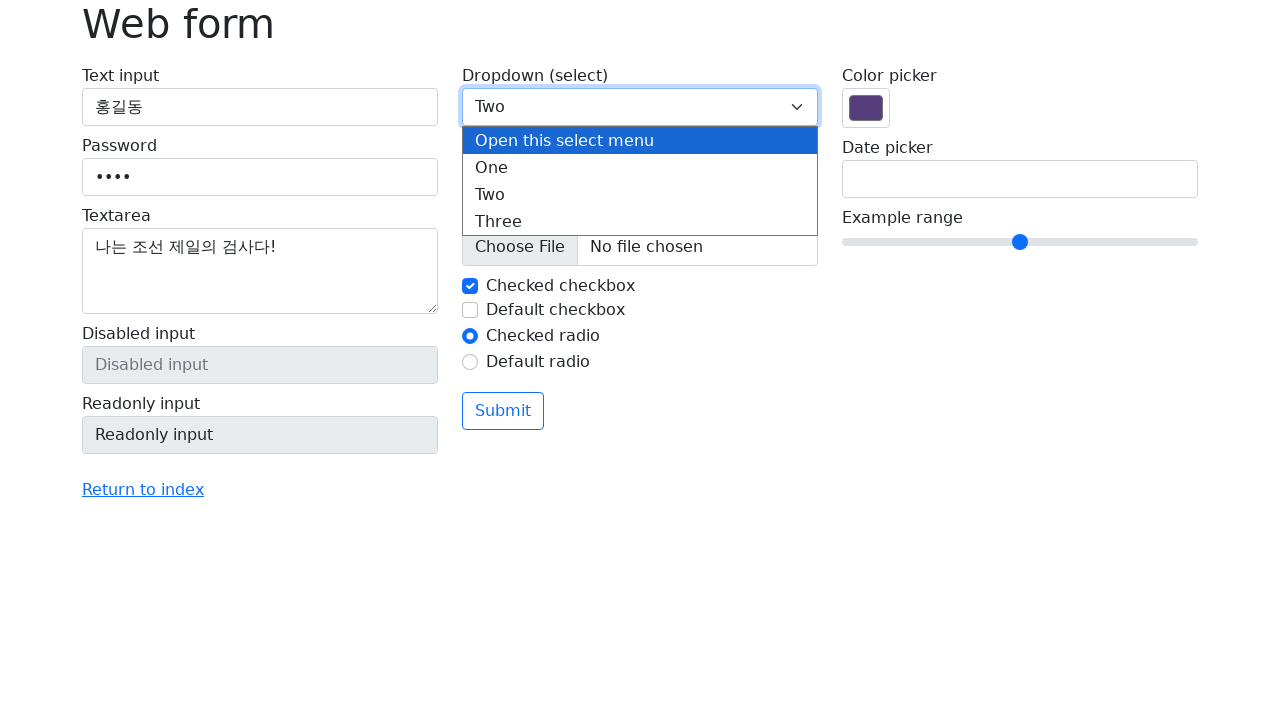

Clicked on datalist input field at (640, 177) on input[name='my-datalist']
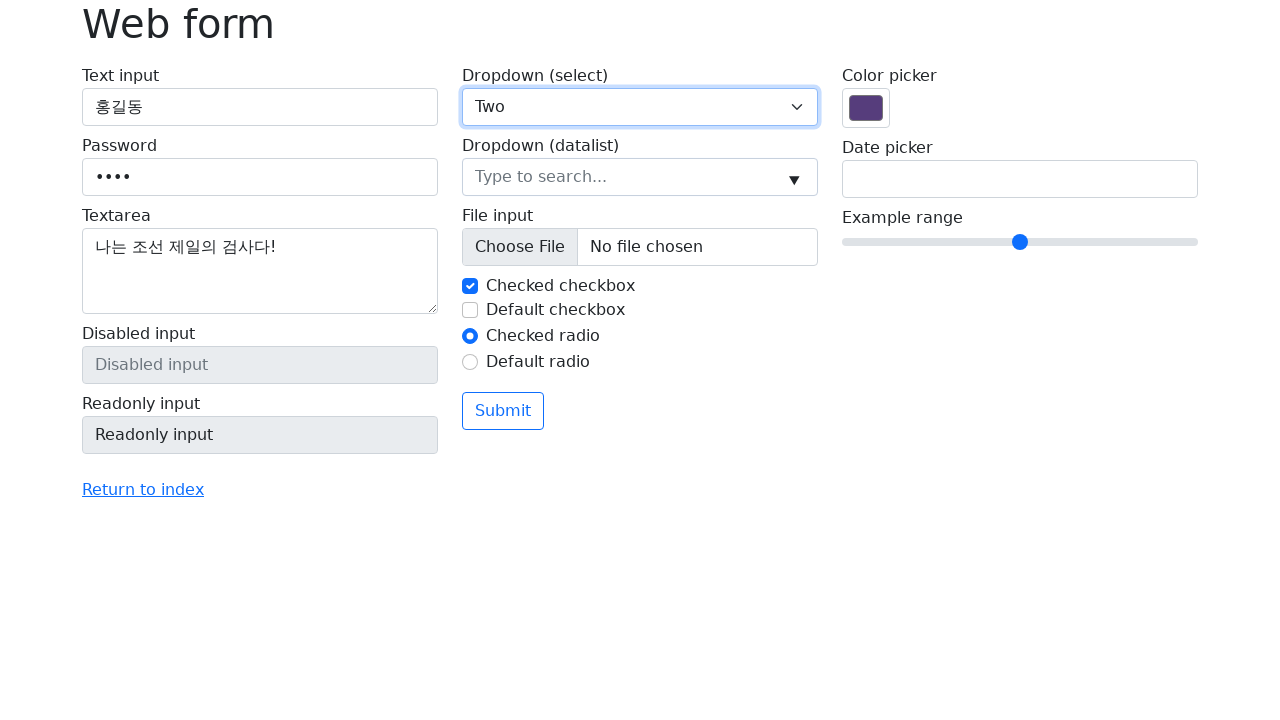

Filled datalist with 'Chicago' on input[name='my-datalist']
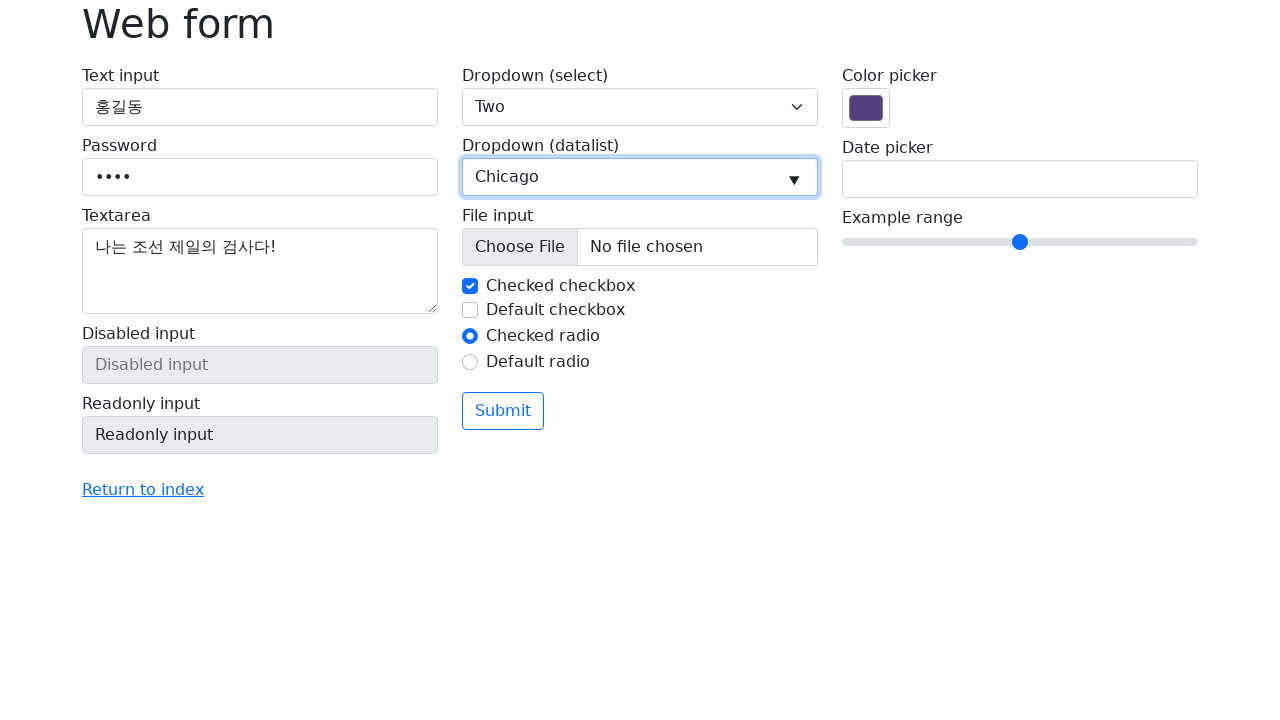

Clicked on color picker at (866, 108) on input[name='my-colors']
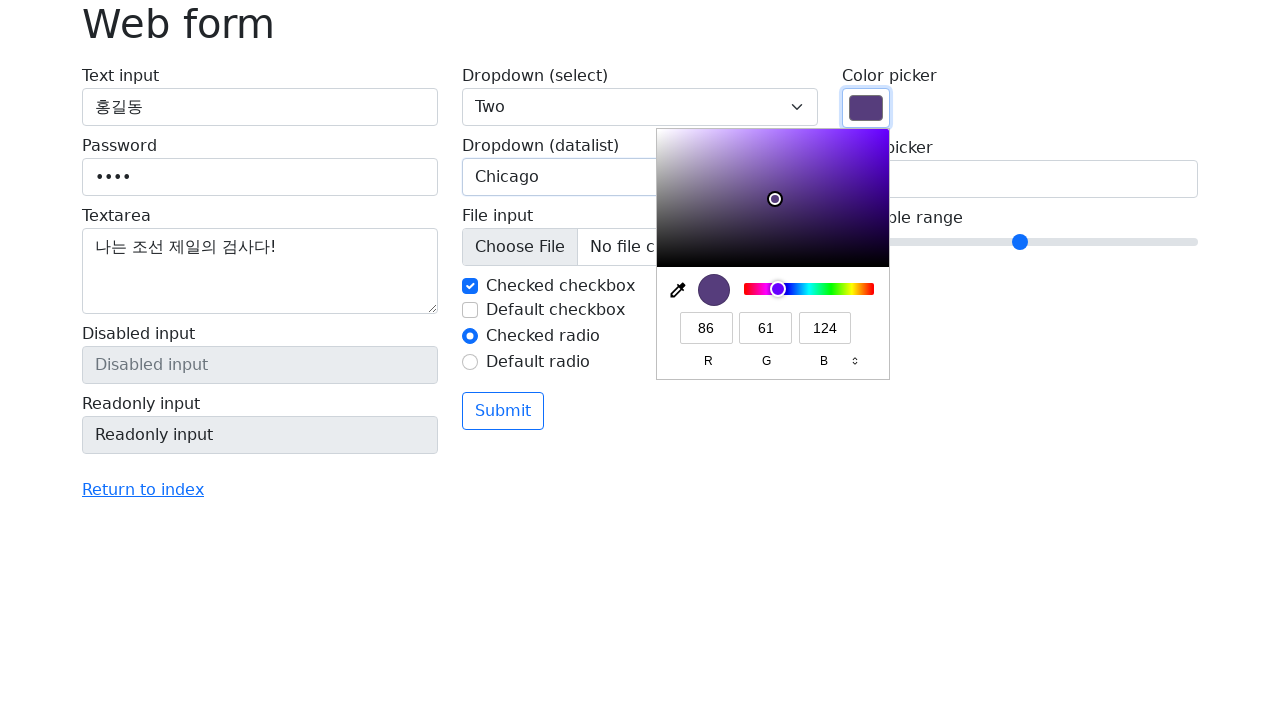

Set color value to '#261145' on input[name='my-colors']
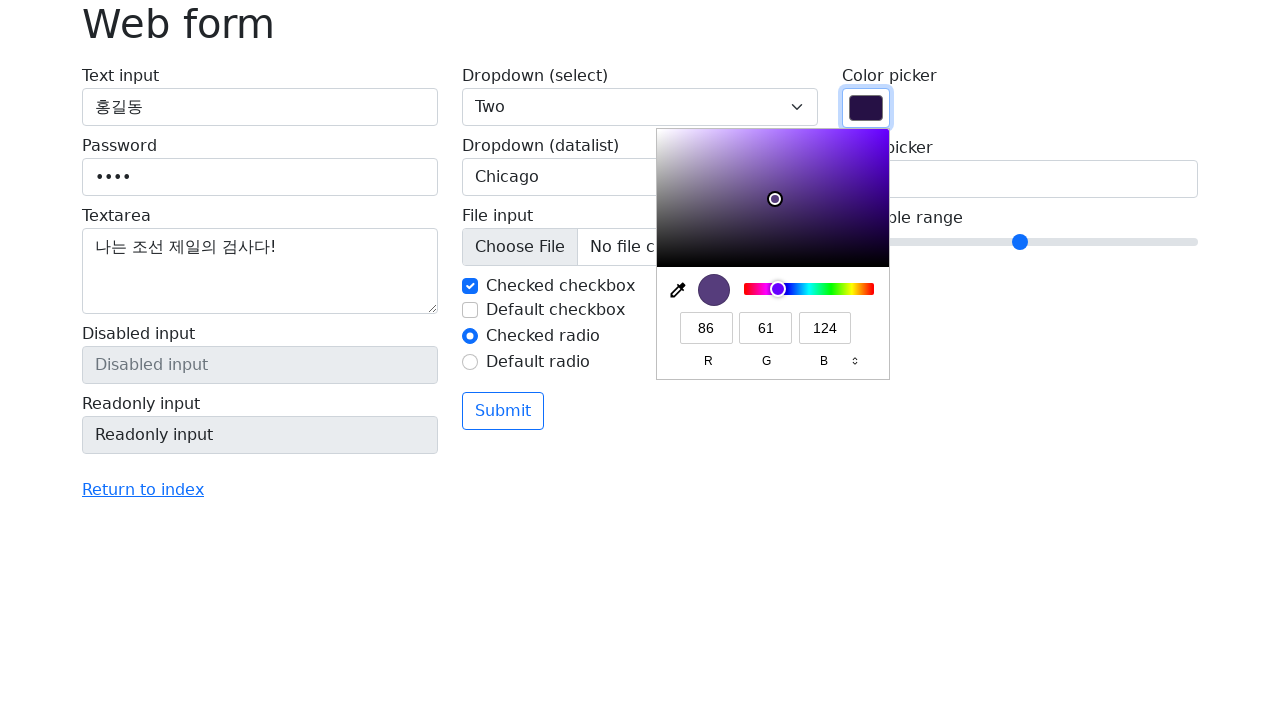

Clicked on form area at (1020, 283) on .col-md-4:nth-child(3)
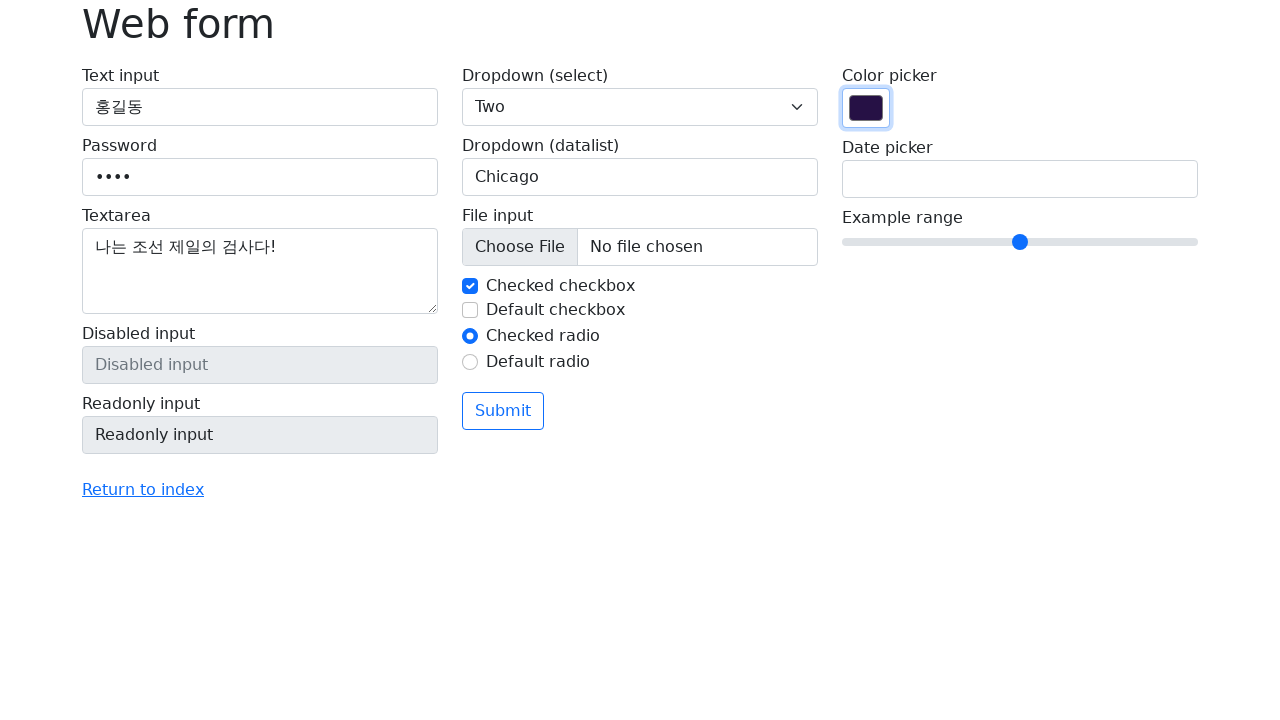

Clicked submit button to submit the form at (503, 411) on .btn
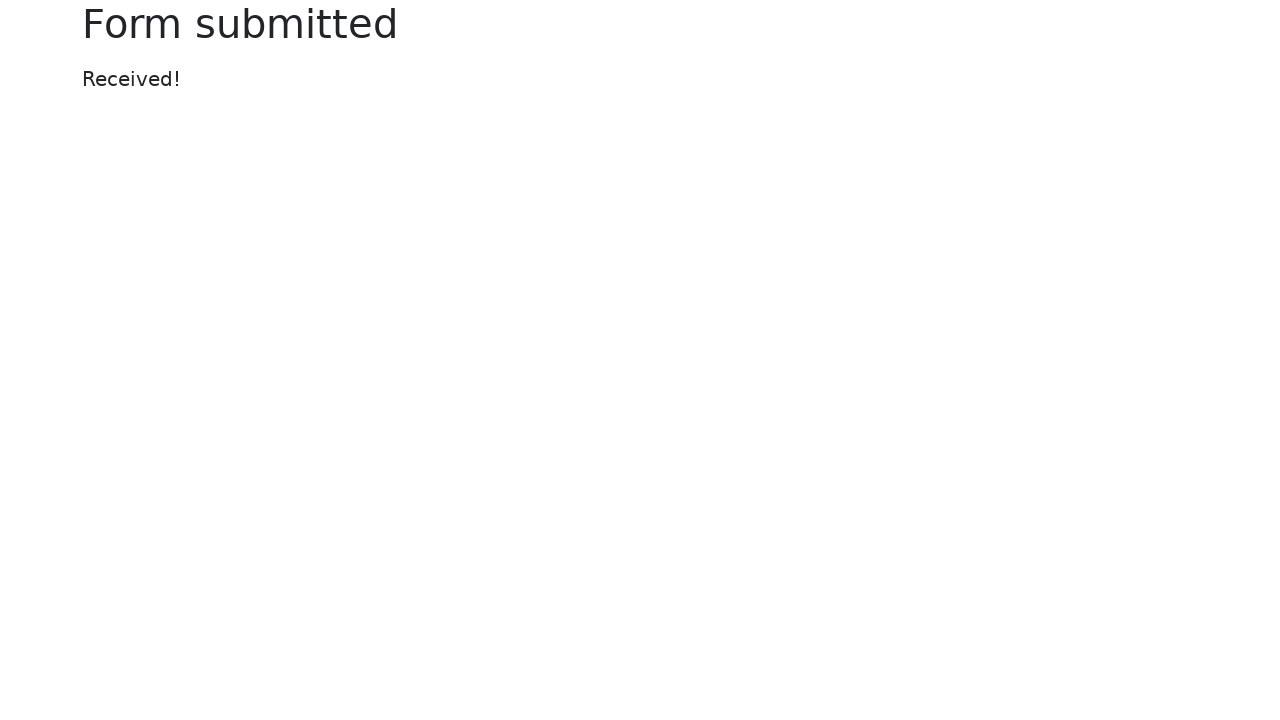

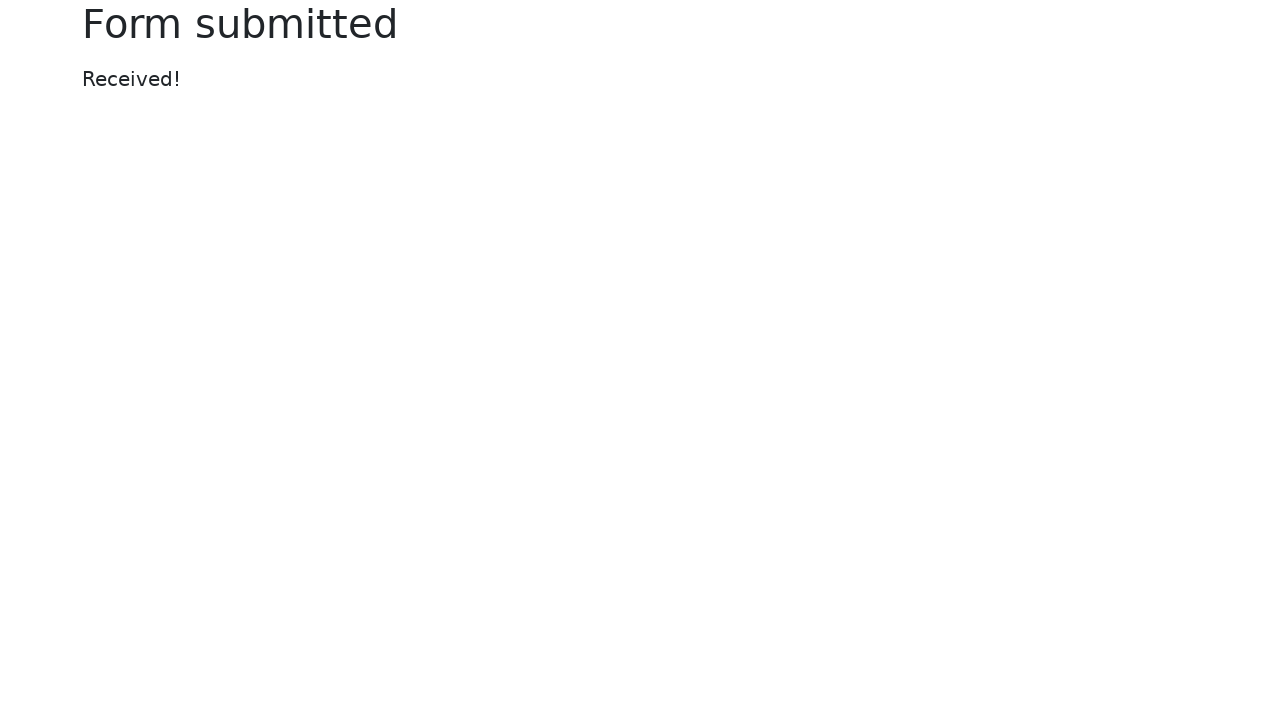